Tests right-click context menu and double-click interactions on two different pages, including alert handling and window switching

Starting URL: https://swisnl.github.io/jQuery-contextMenu/demo.html

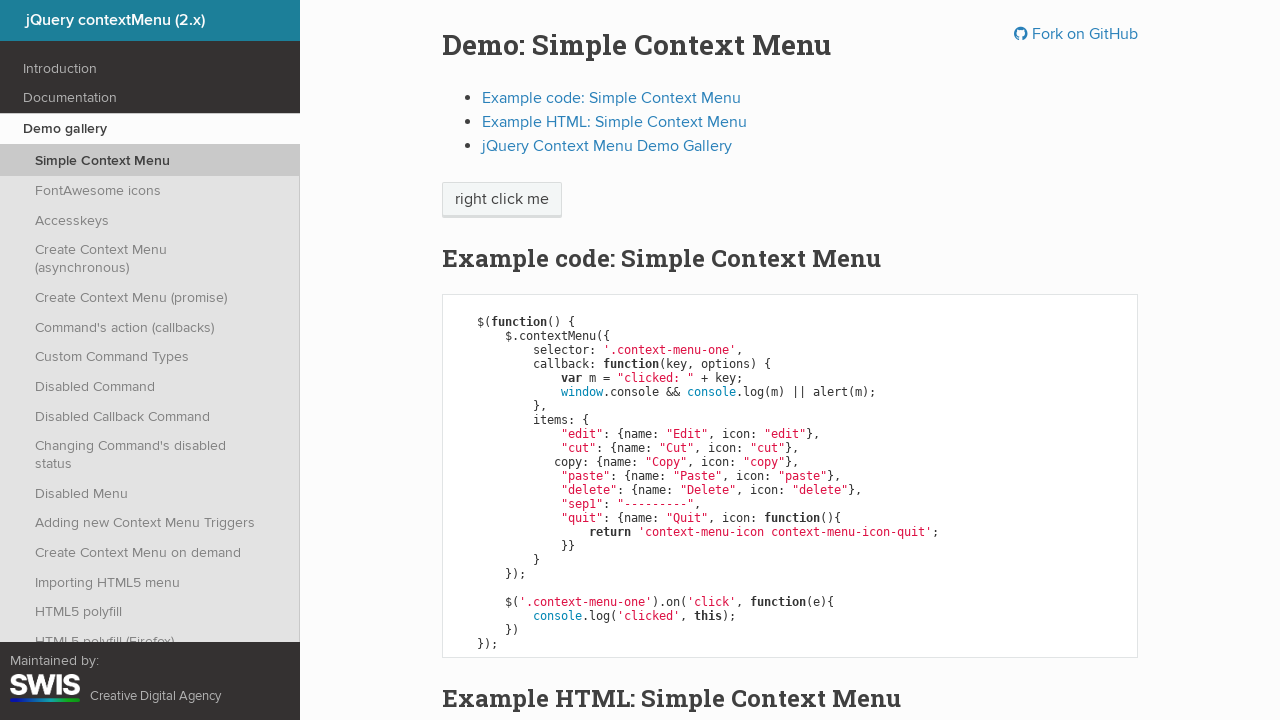

Right-clicked on 'right click me' element at (502, 200) on xpath=//span[text()='right click me']
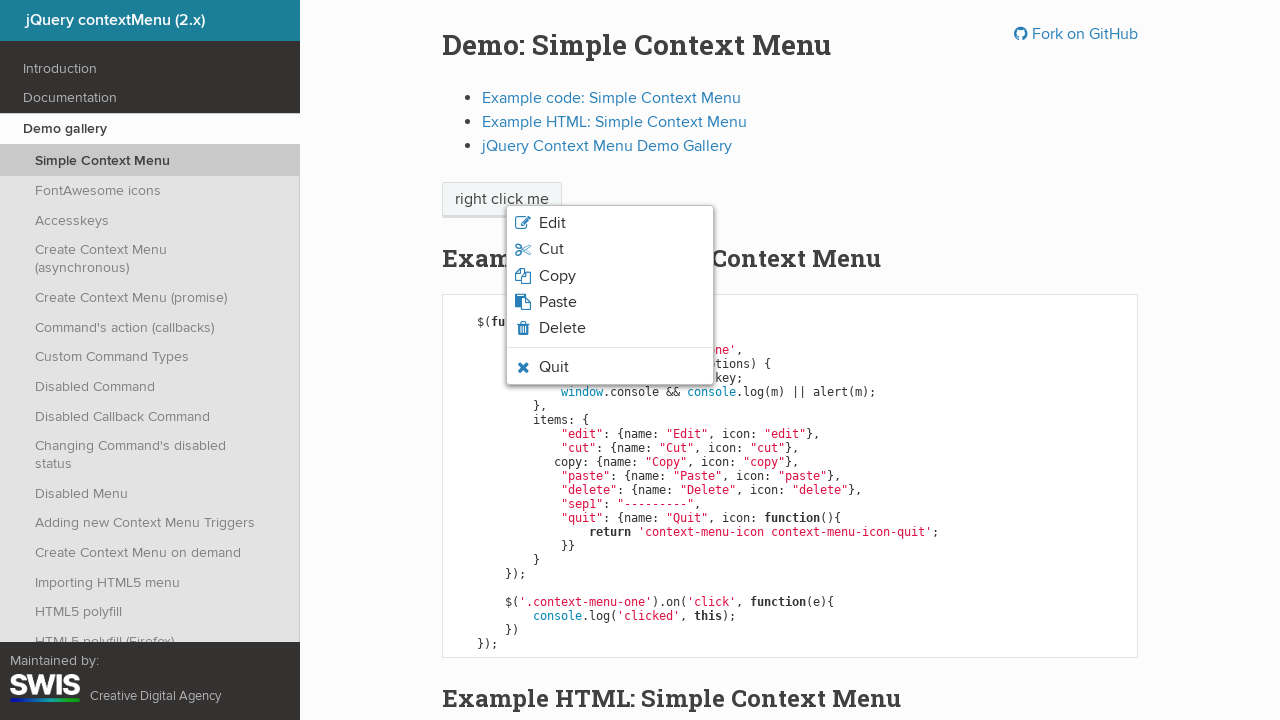

Clicked 'Quit' option from context menu at (554, 367) on xpath=.//*[text()='Quit']
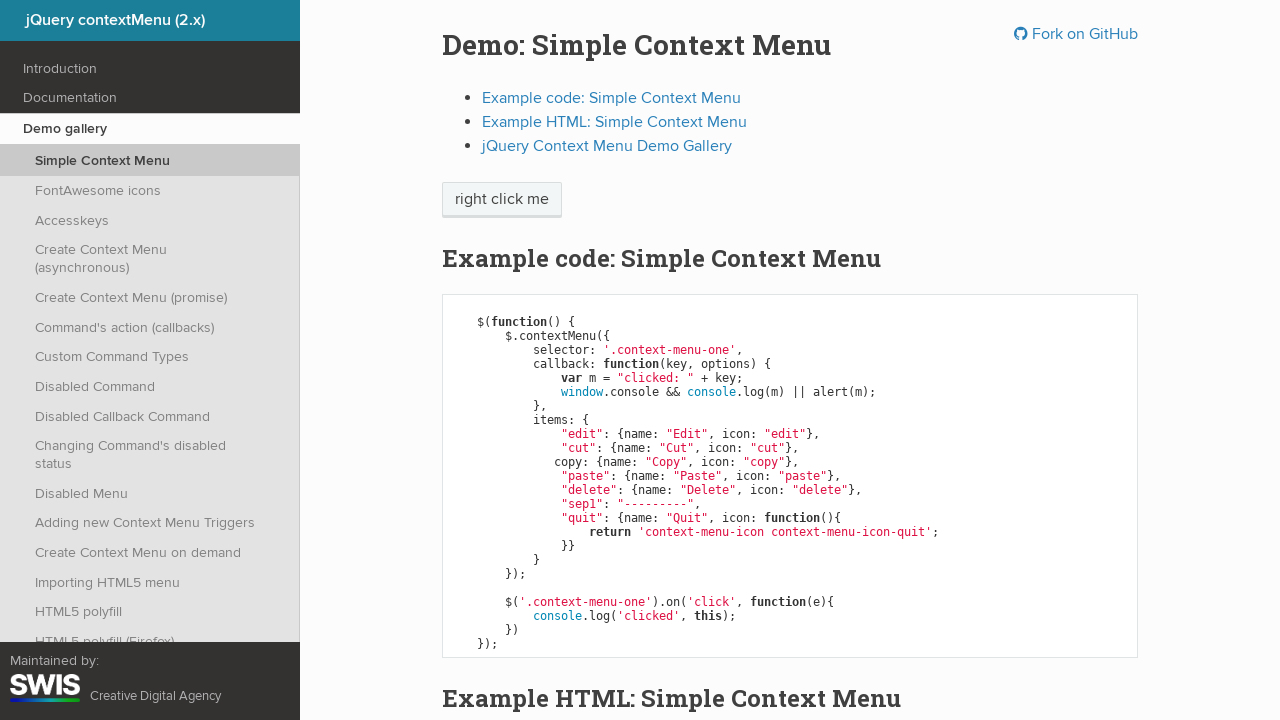

Set up dialog handler to accept alerts
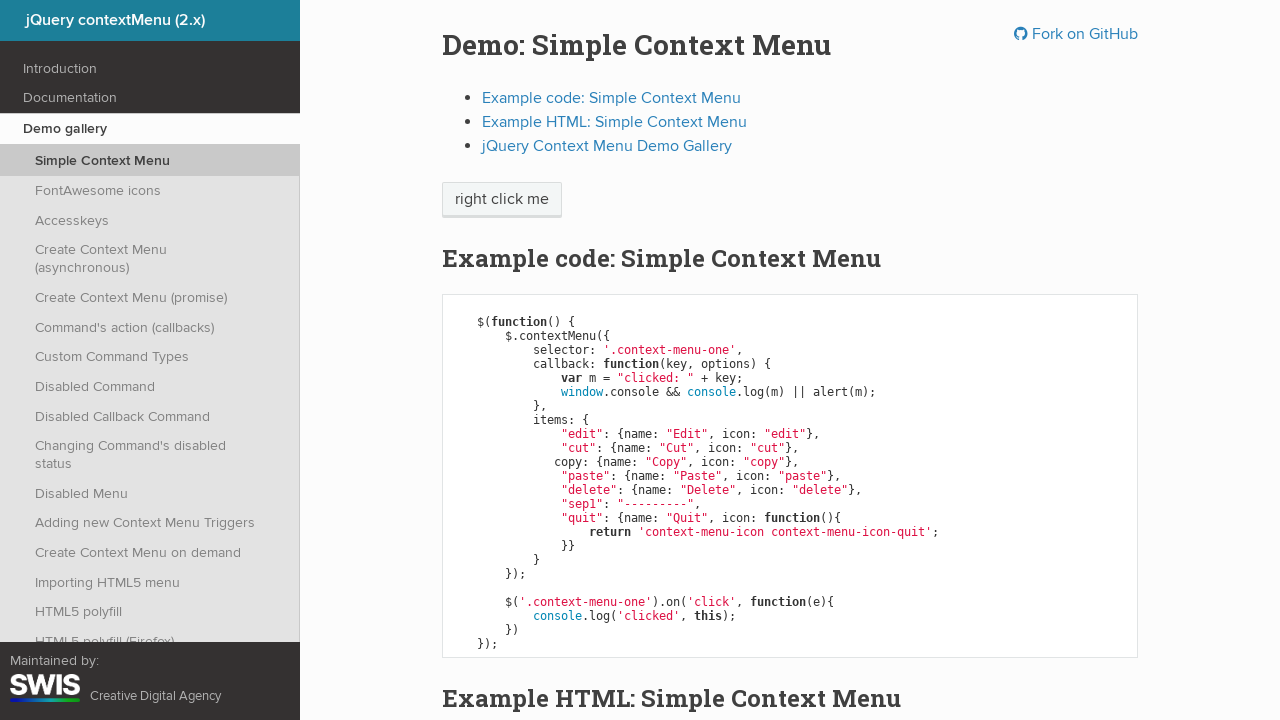

Opened new page/tab
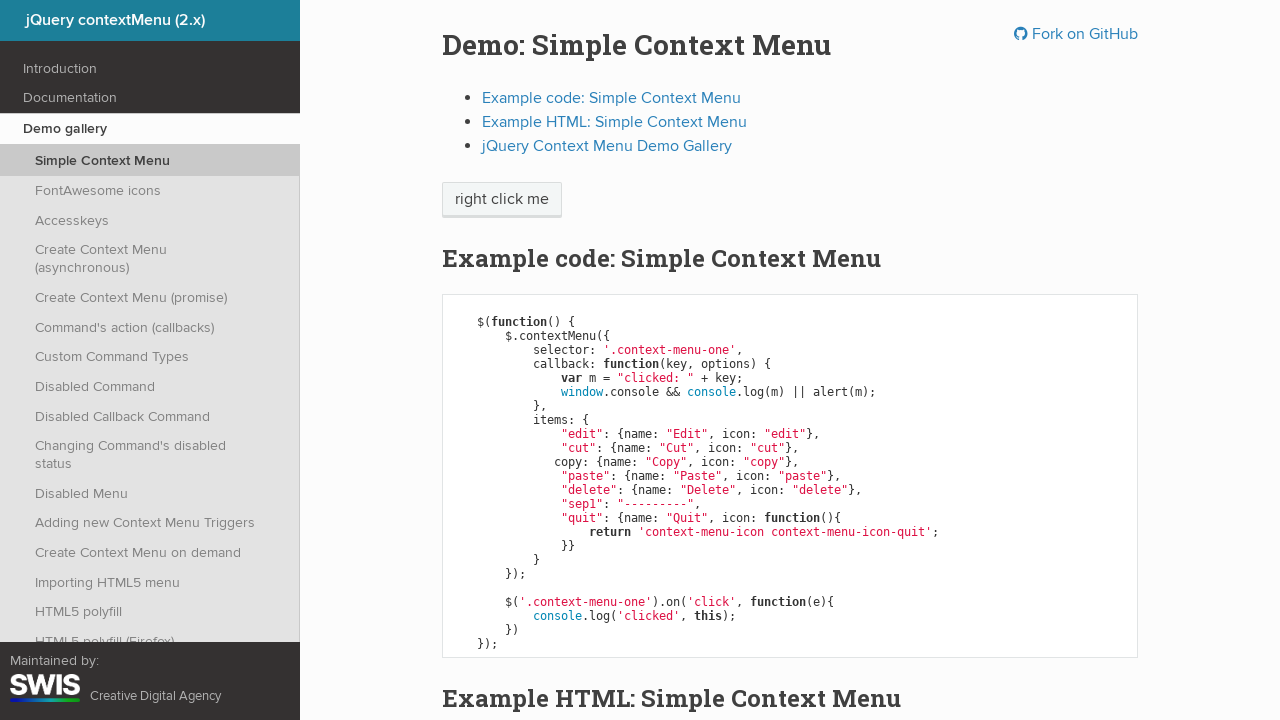

Navigated to test automation practice site
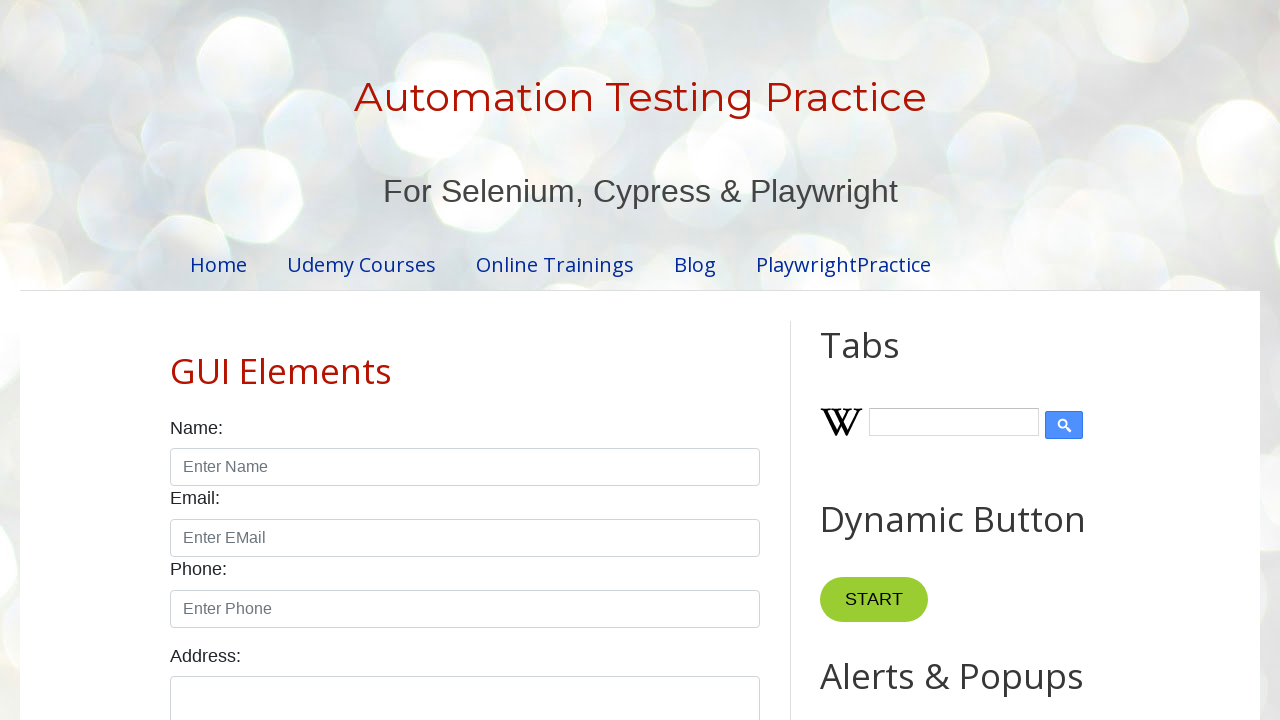

Double-clicked on 'Copy Text' button at (885, 360) on xpath=//*[contains(text(),'Copy Text')]
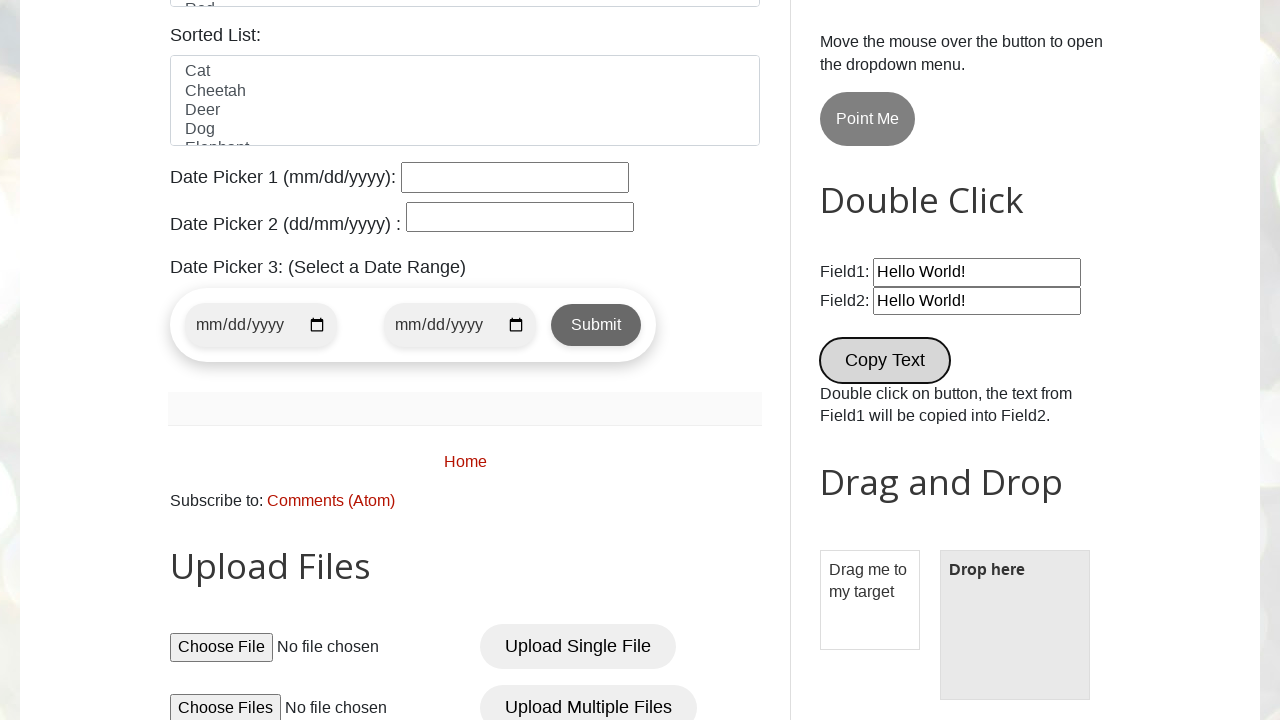

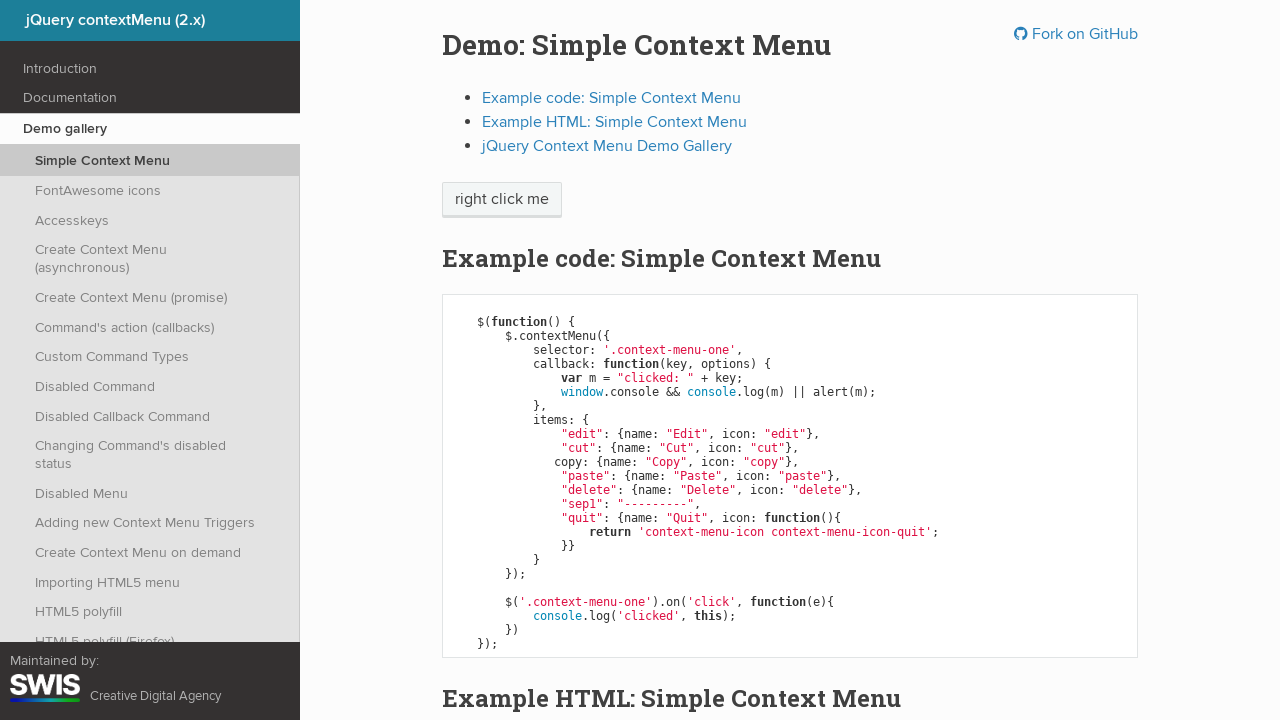